Tests drag and drop functionality on a demo site by clicking the "Accepted Elements" tab, switching to an iframe, and performing a drag and drop action from a draggable element to a droppable target, then verifying the drop was successful.

Starting URL: https://www.globalsqa.com/demo-site/draganddrop/#Photo%20Manager

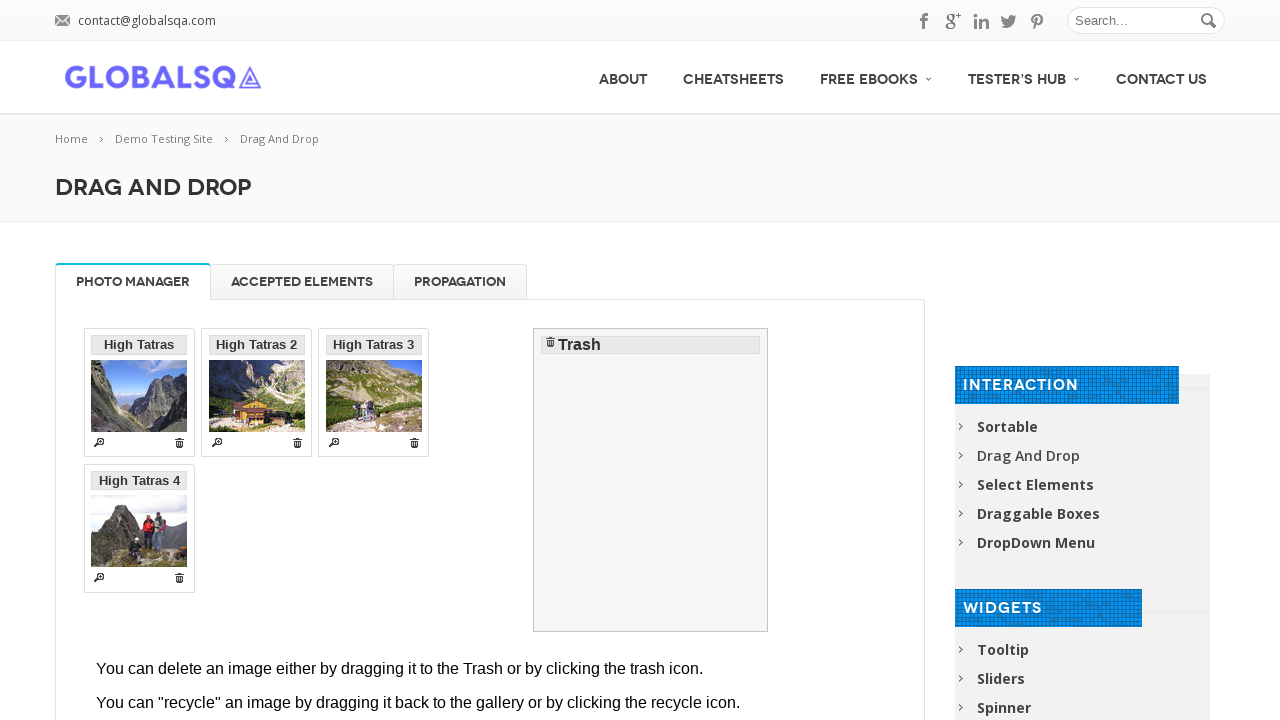

Clicked on 'Accepted Elements' tab at (302, 282) on #Accepted\ Elements
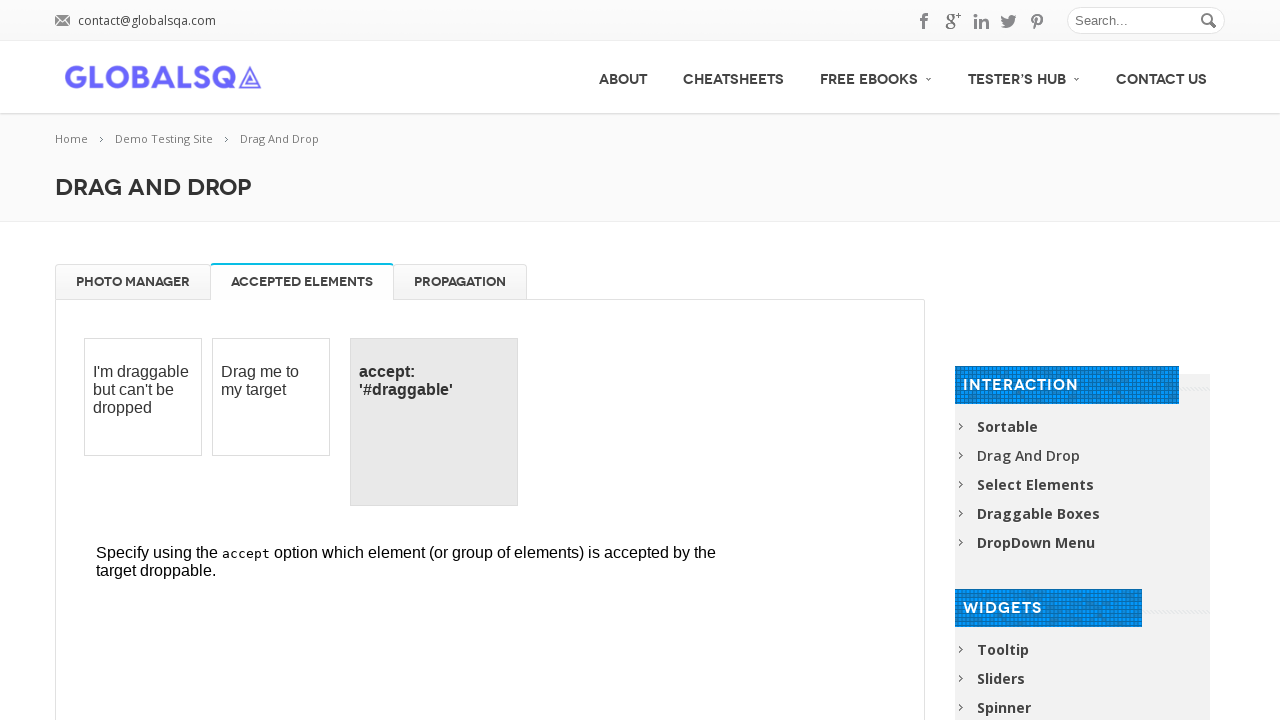

Located iframe containing drag and drop elements
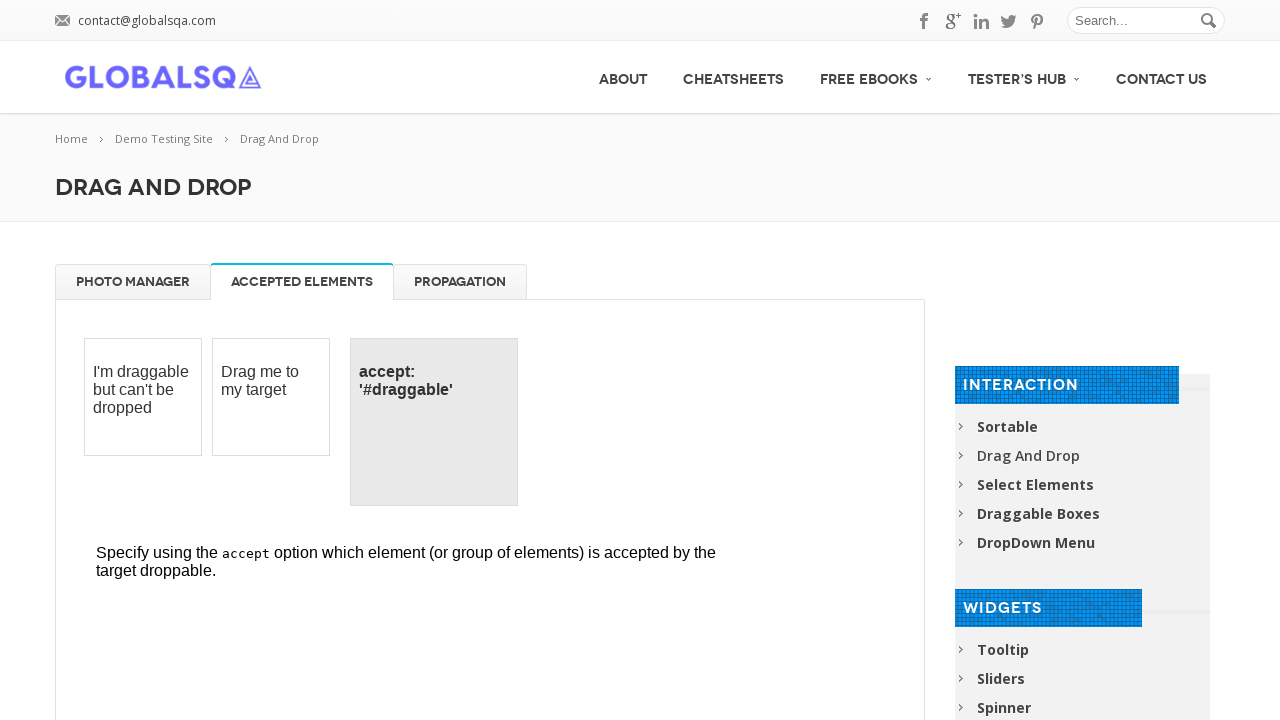

Located draggable source element
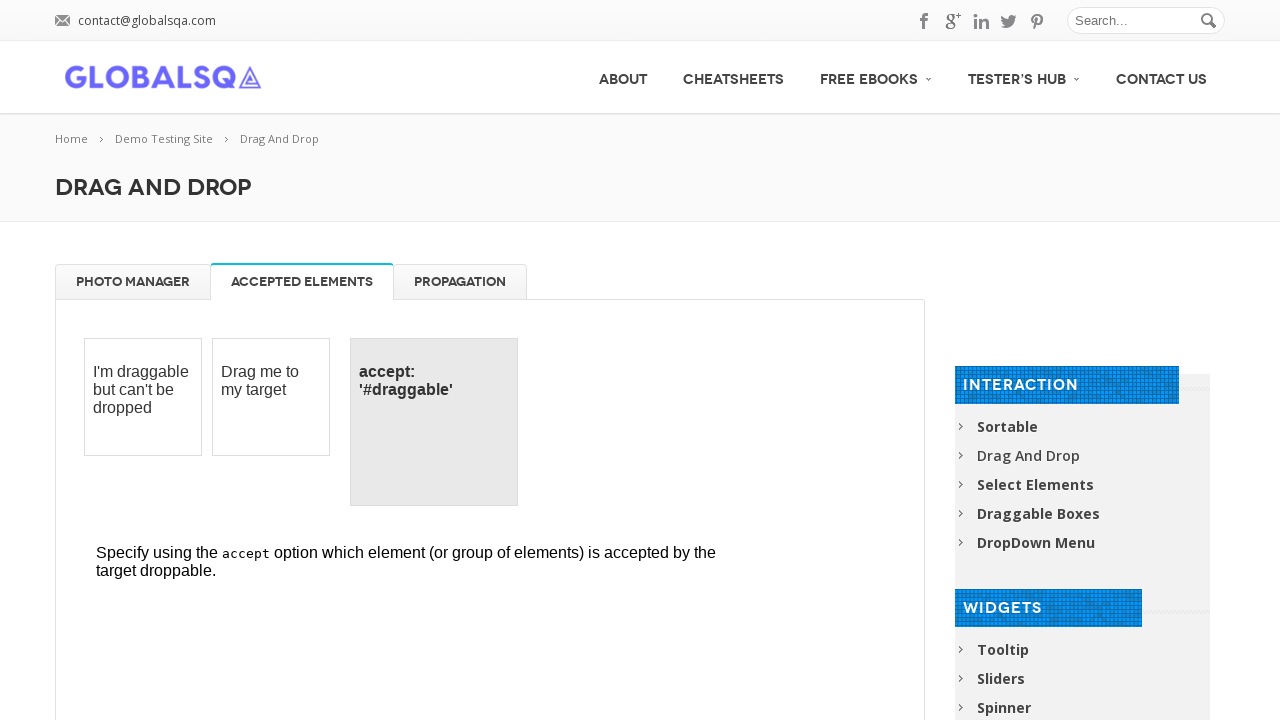

Located droppable target element
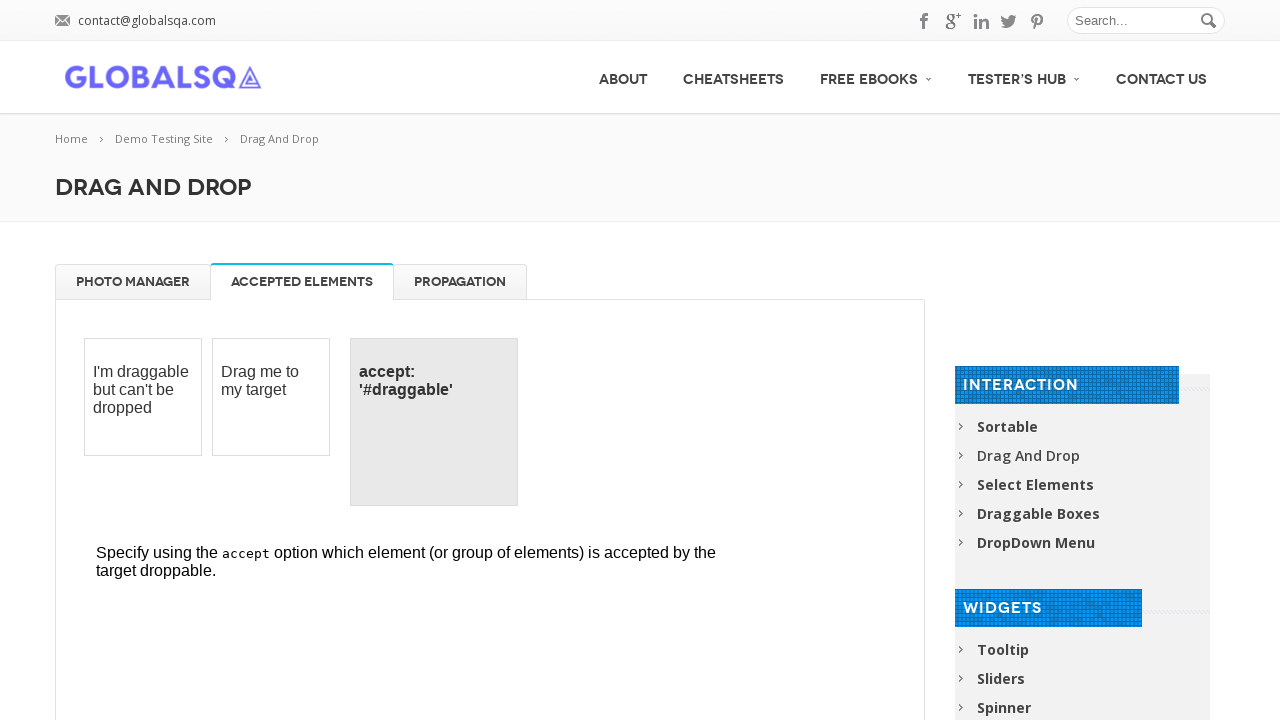

Performed drag and drop action from source to target at (434, 422)
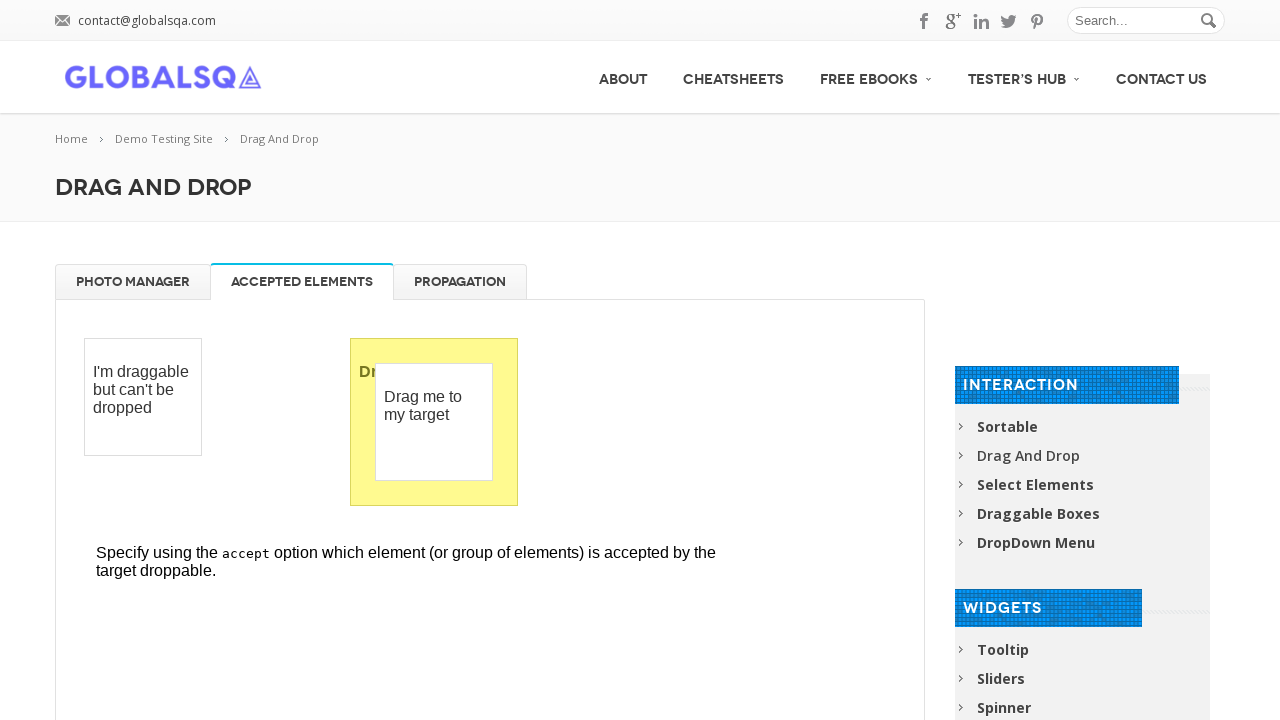

Retrieved text from target element after drop
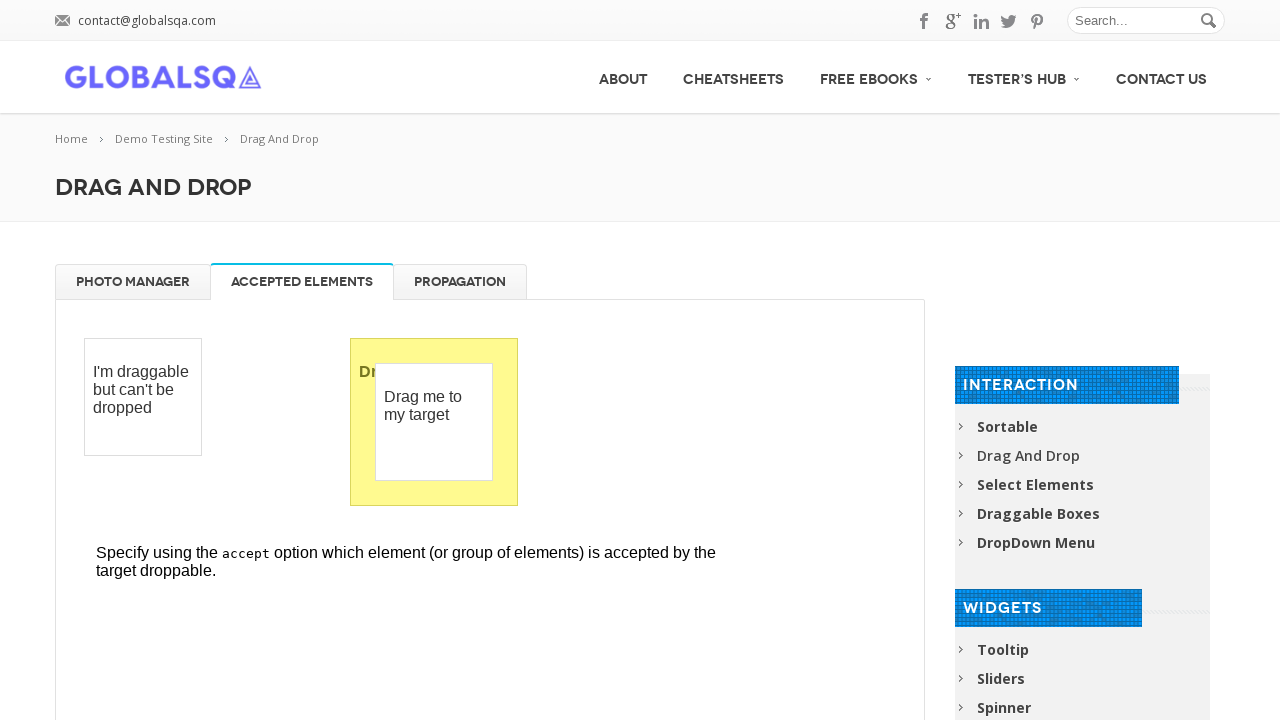

Verified drop was successful - target element contains 'Dropped!'
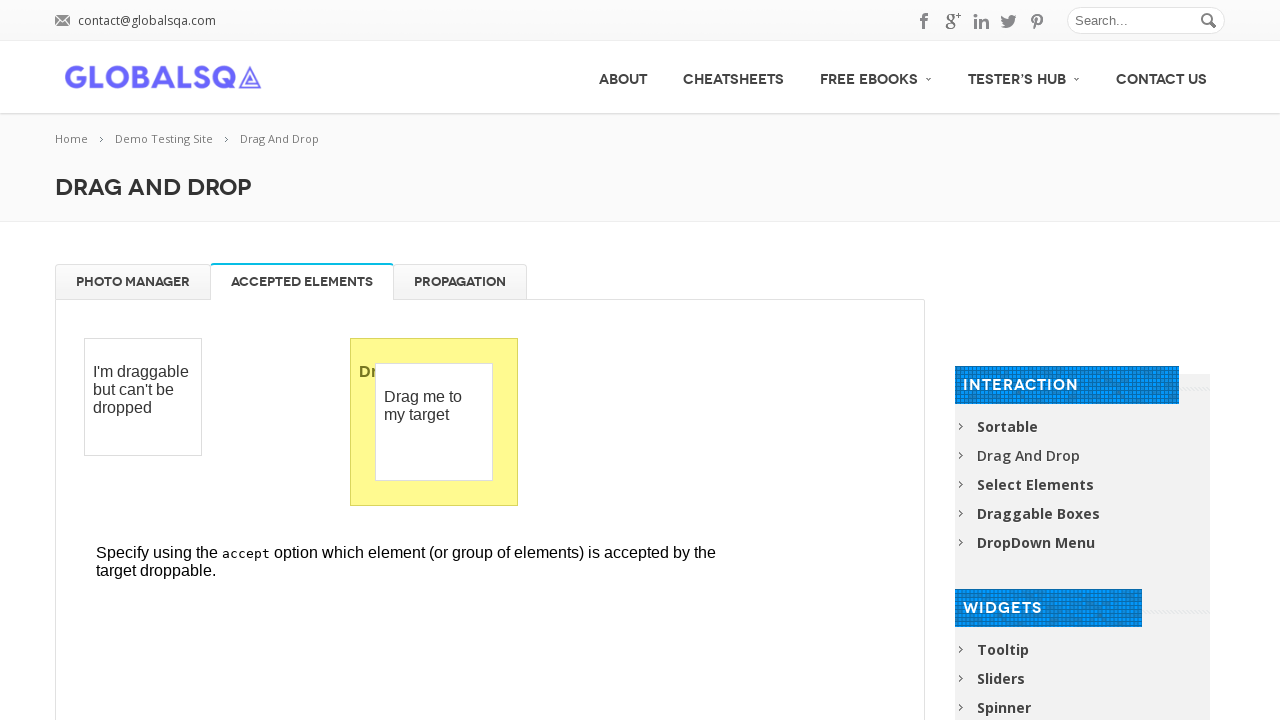

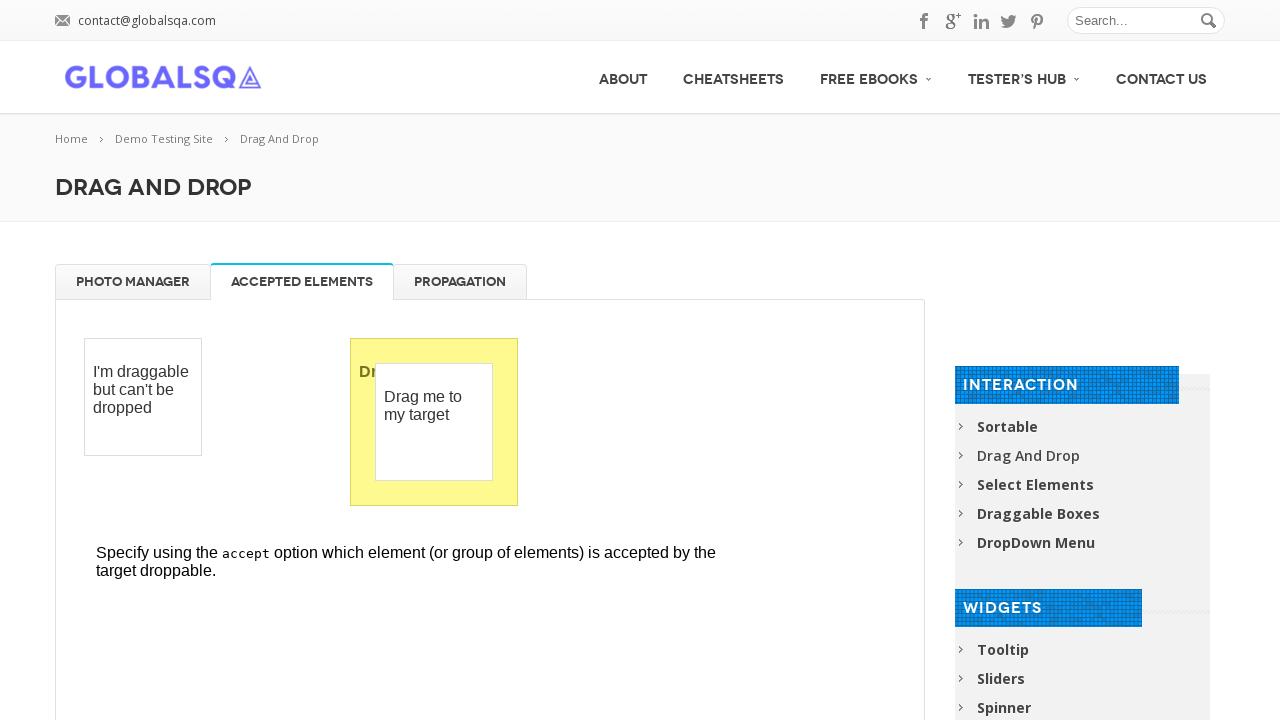